Tests dropdown list selection functionality by selecting options using different methods: by index, by visible text, and by value, then verifying the selected options.

Starting URL: https://www.selenium.dev/selenium/web/web-form.html

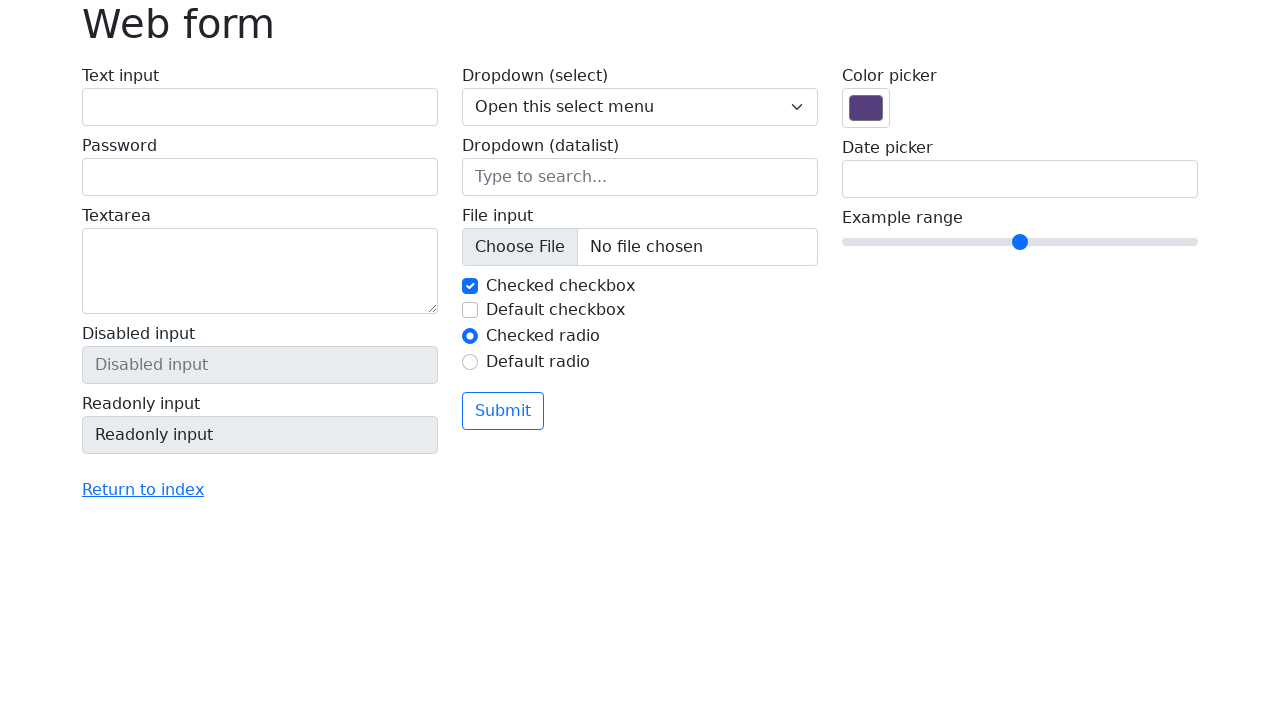

Selected dropdown option by index 2 (Two) on select[name='my-select']
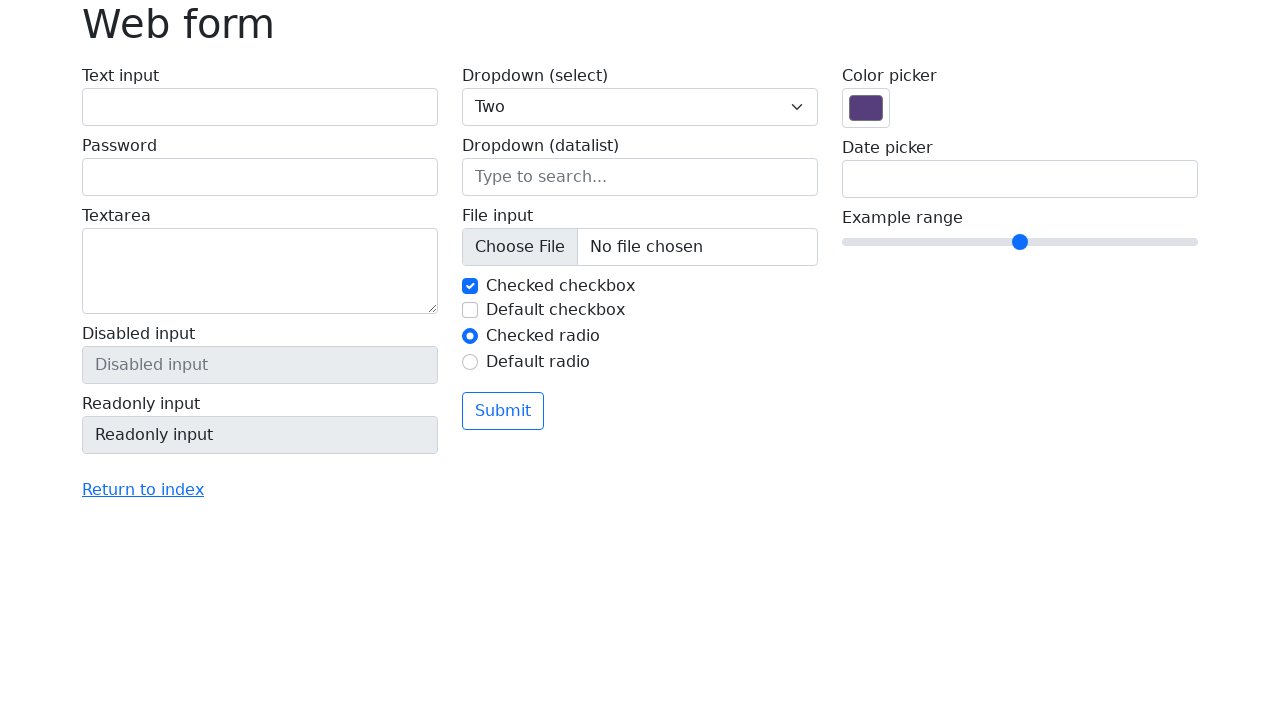

Retrieved selected dropdown value
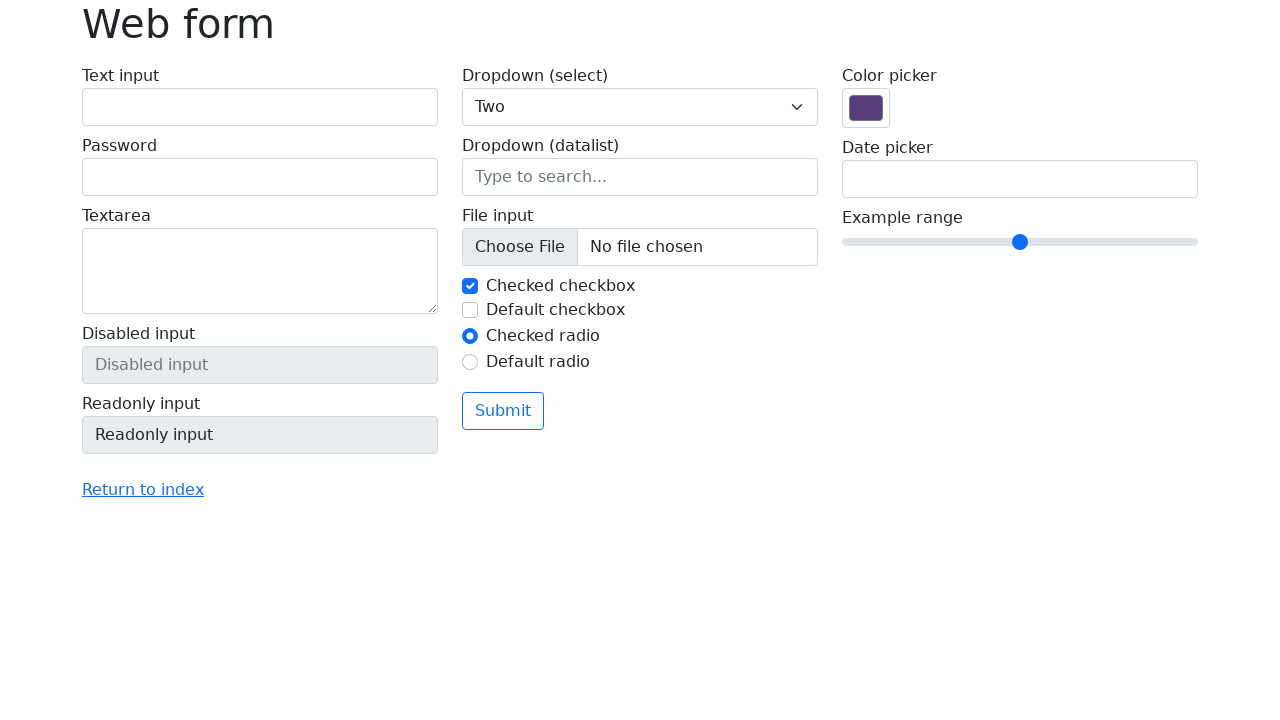

Verified that 'Two' is selected in dropdown
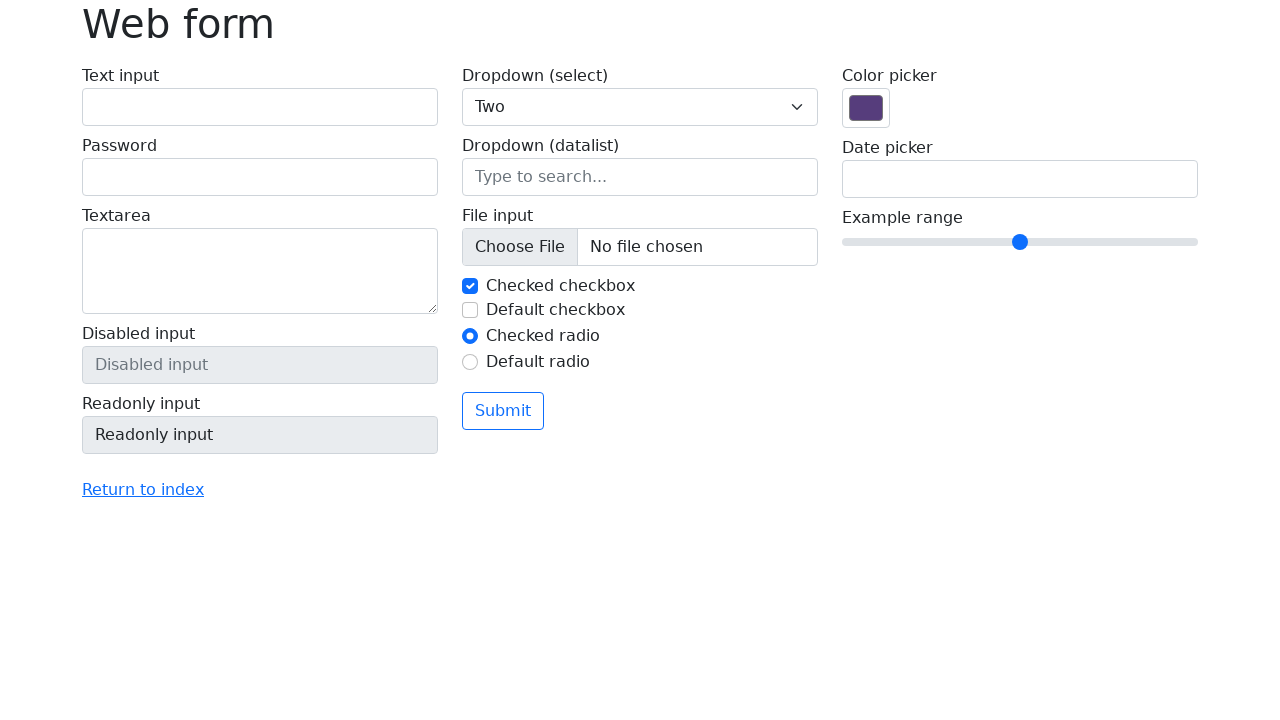

Selected dropdown option by visible text 'One' on select[name='my-select']
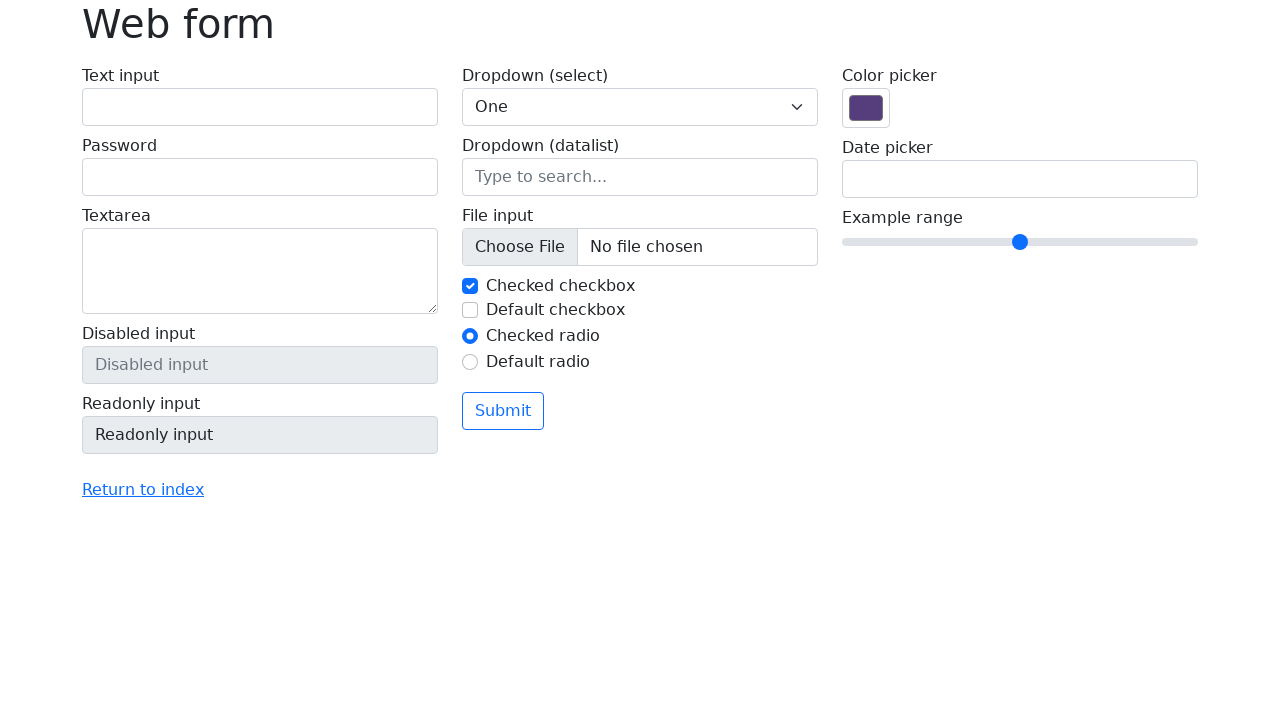

Selected dropdown option by value '3' (Three) on select[name='my-select']
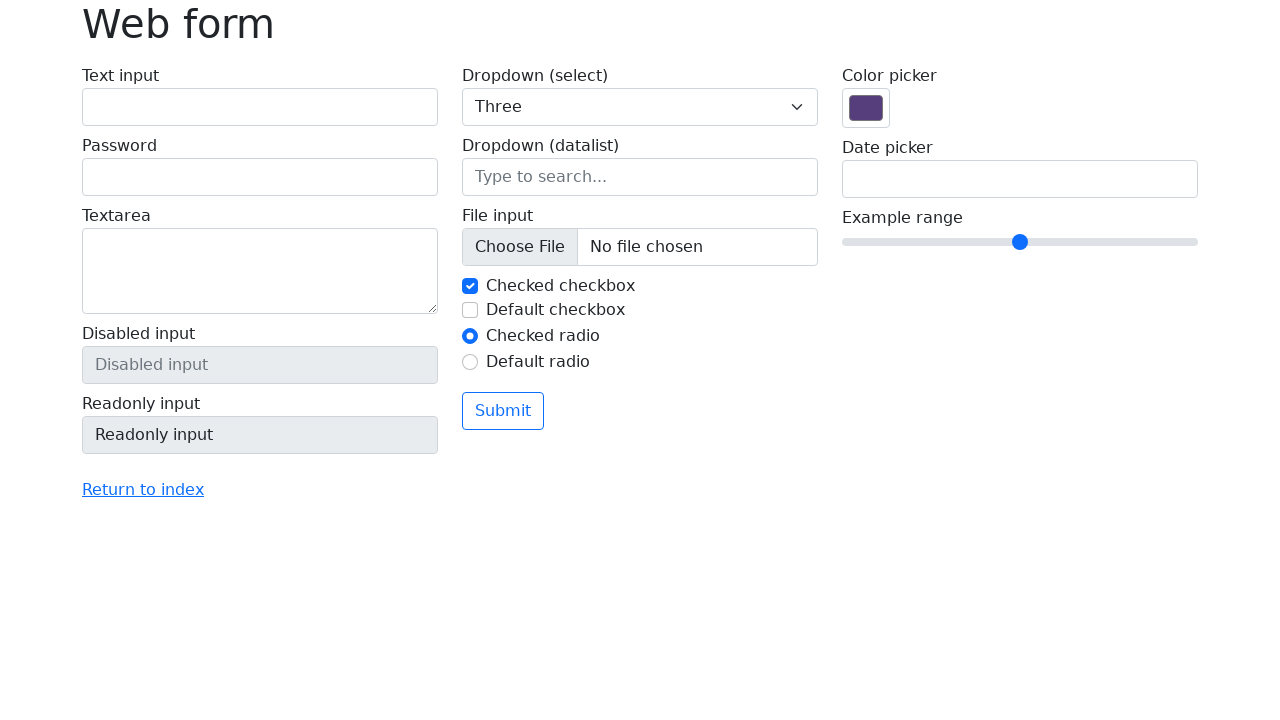

Verified that 'Three' is selected in dropdown
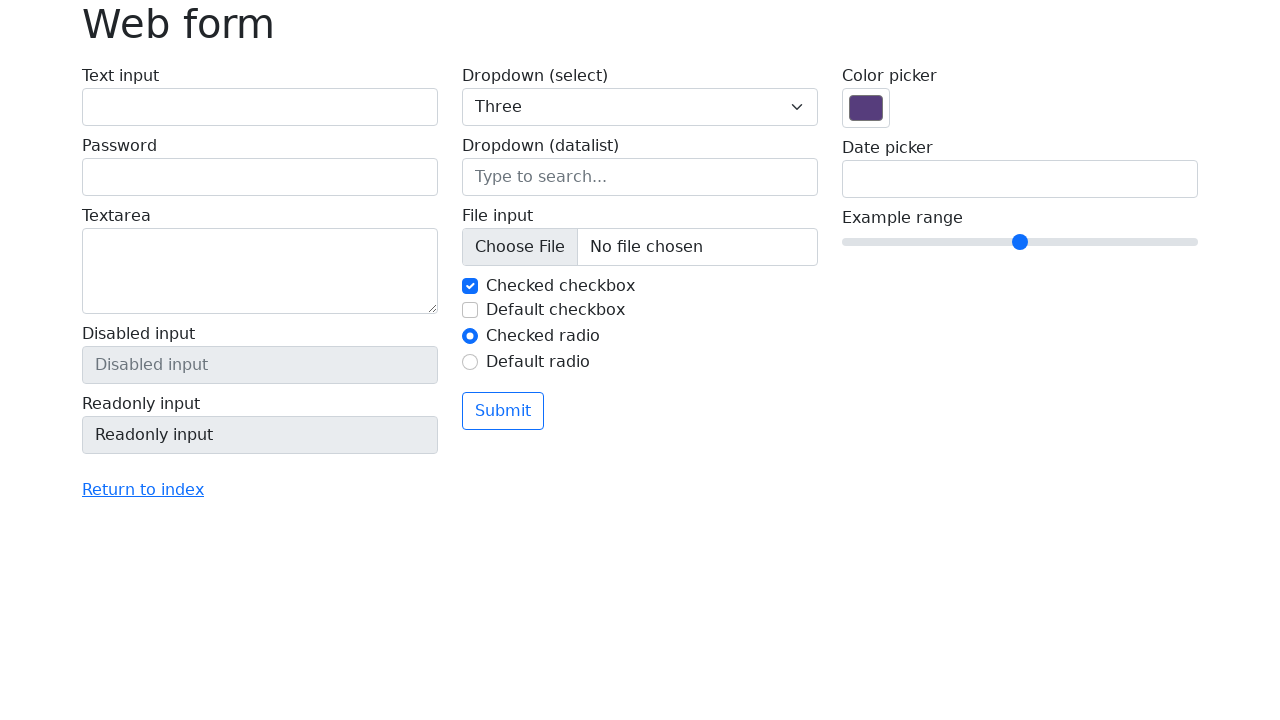

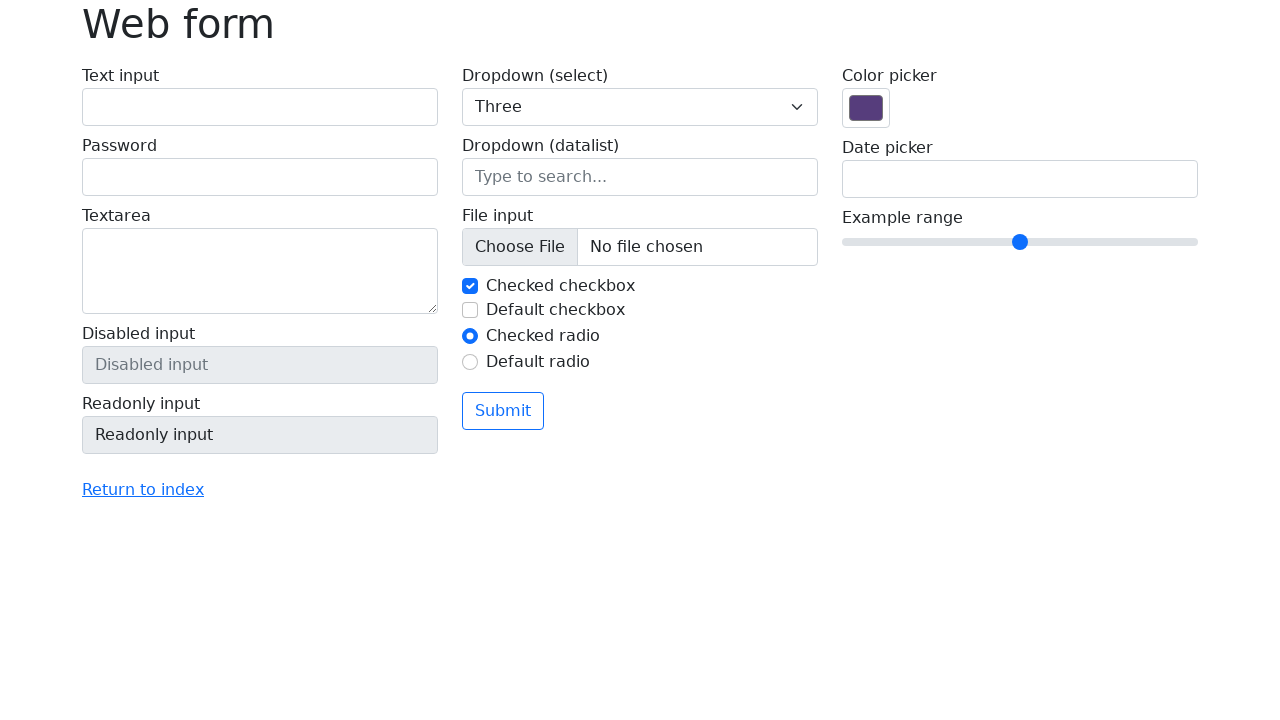